Tests the search functionality by locating the search box and verifying product elements are present on the page

Starting URL: https://www.testotomasyonu.com

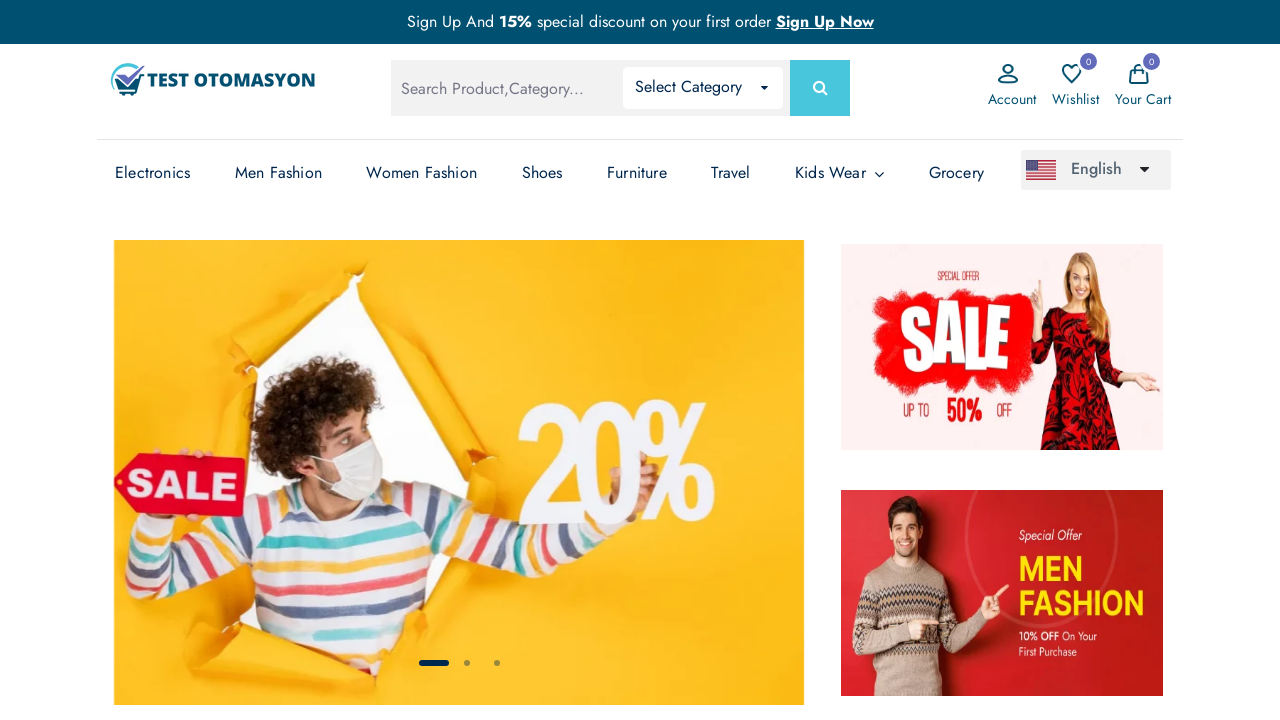

Search box element loaded
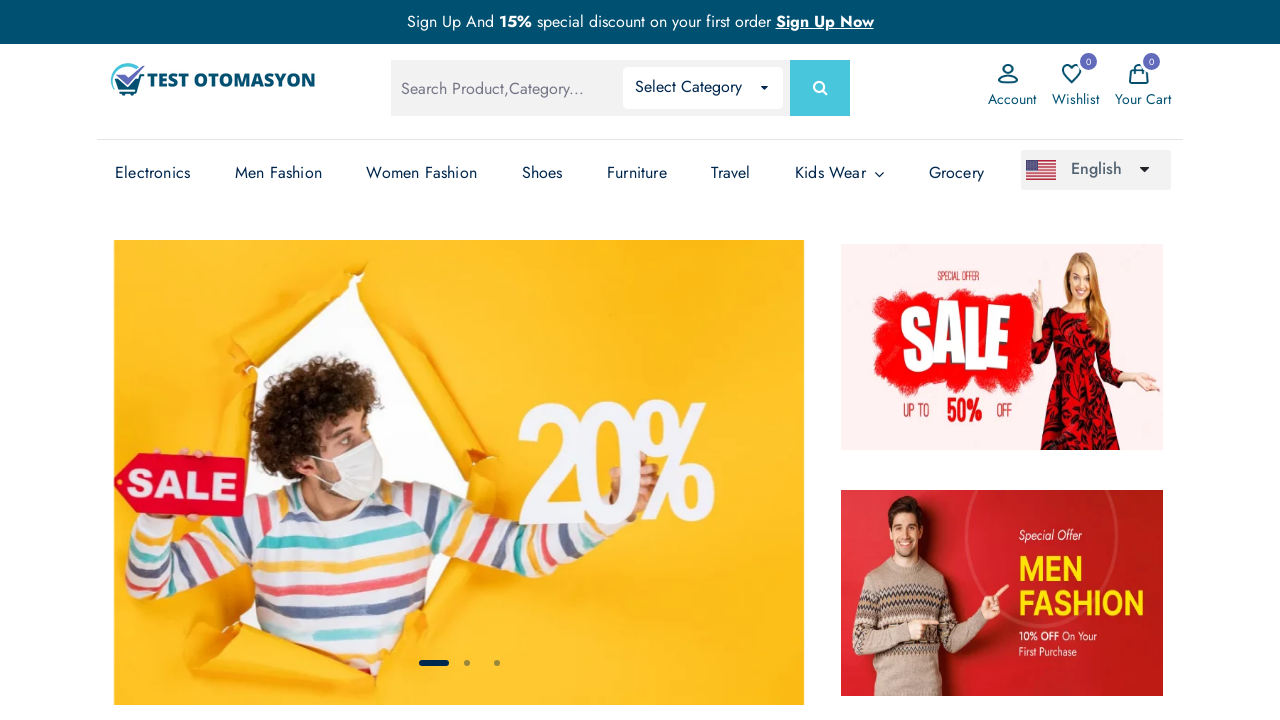

Filled search box with 'phone' on #global-search
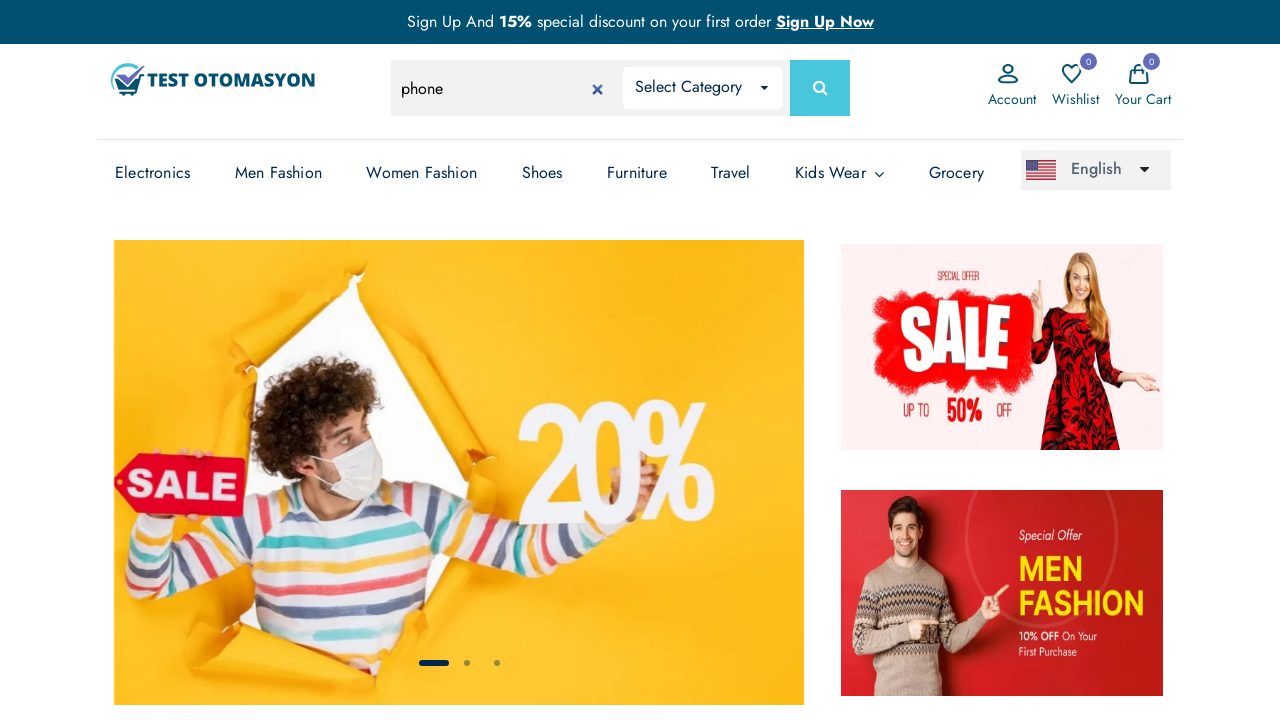

Pressed Enter to submit search query on #global-search
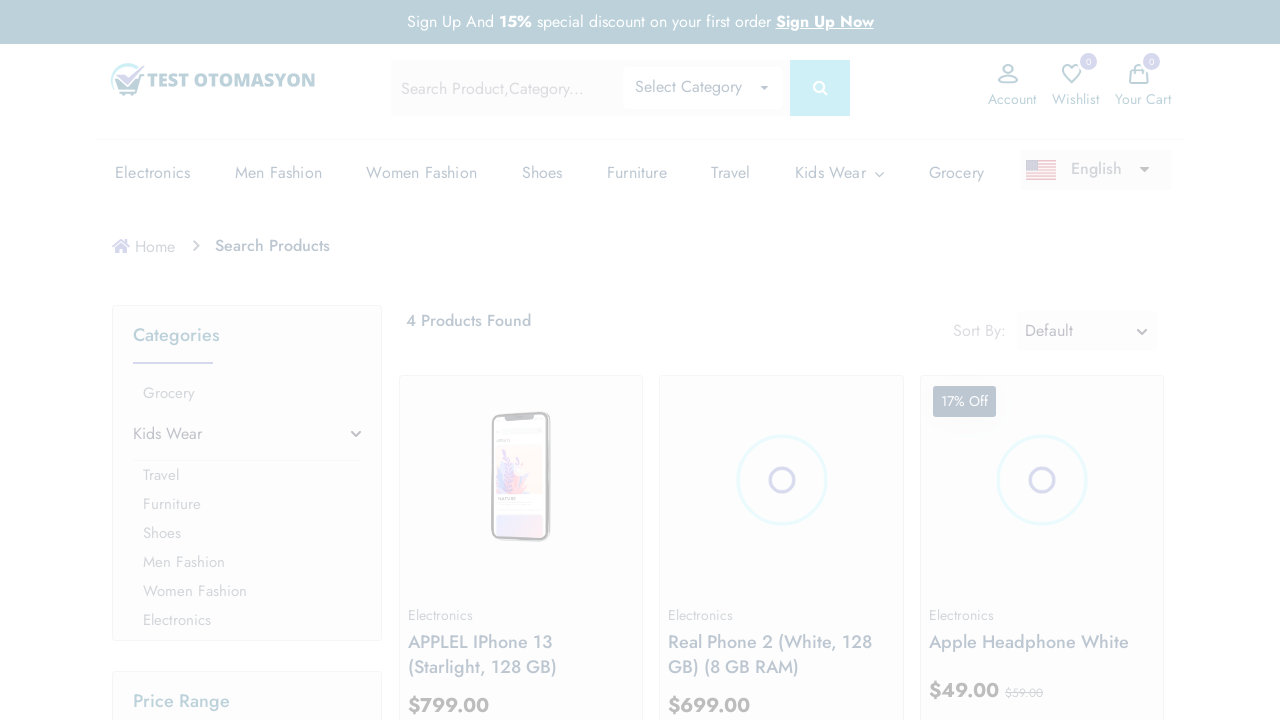

Product images loaded on search results page
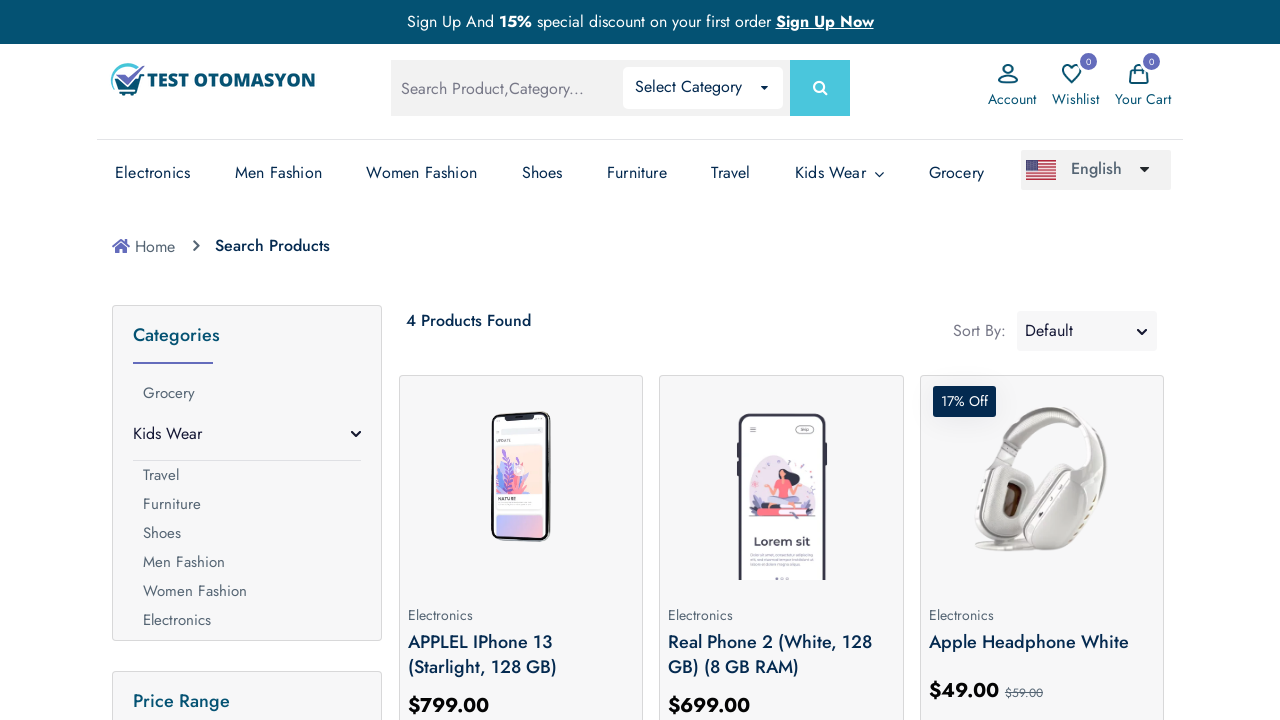

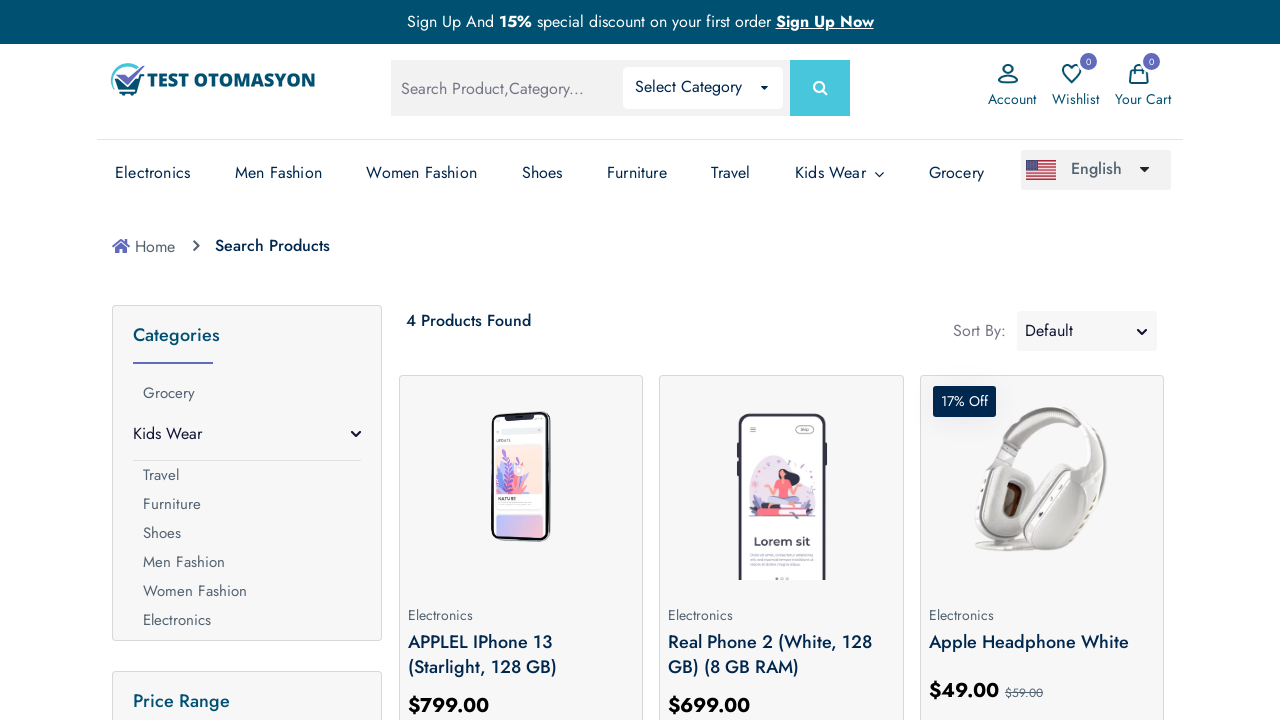